Tests JavaScript alert and confirm dialog handling by entering a name, triggering alerts, and accepting/dismissing them

Starting URL: https://rahulshettyacademy.com/AutomationPractice/

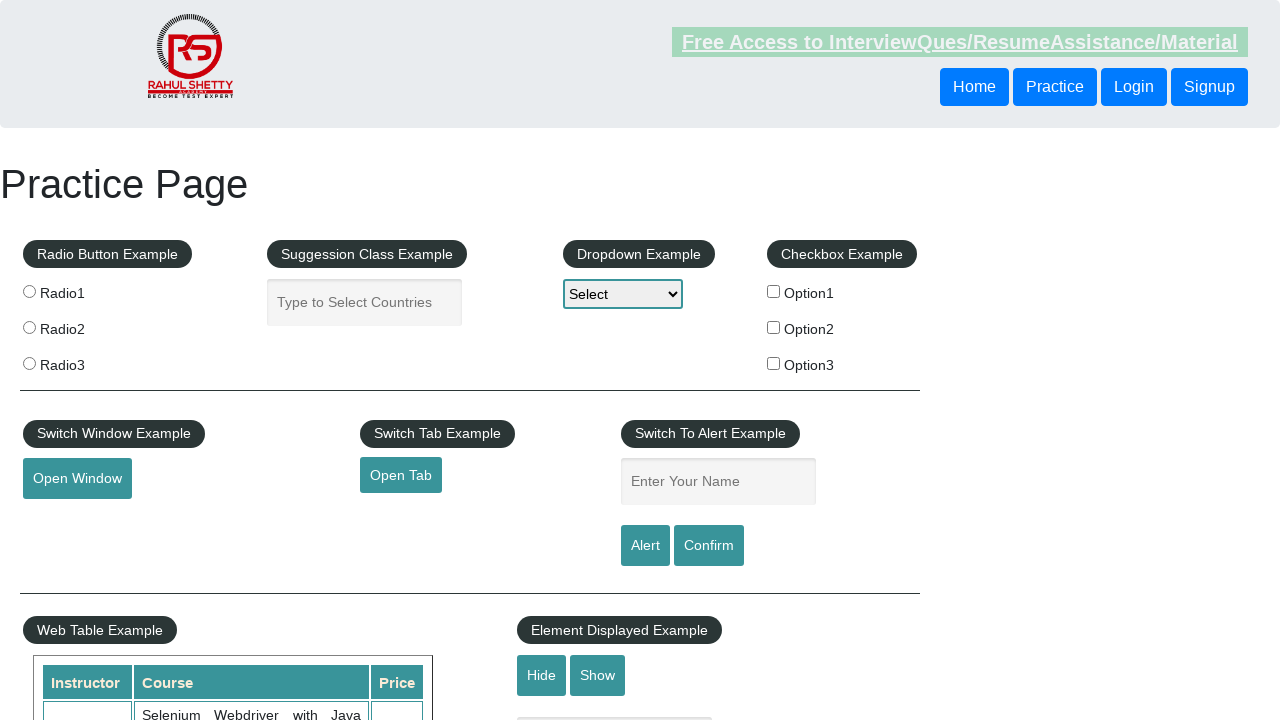

Filled name field with 'Utkarsh Patil' on #name
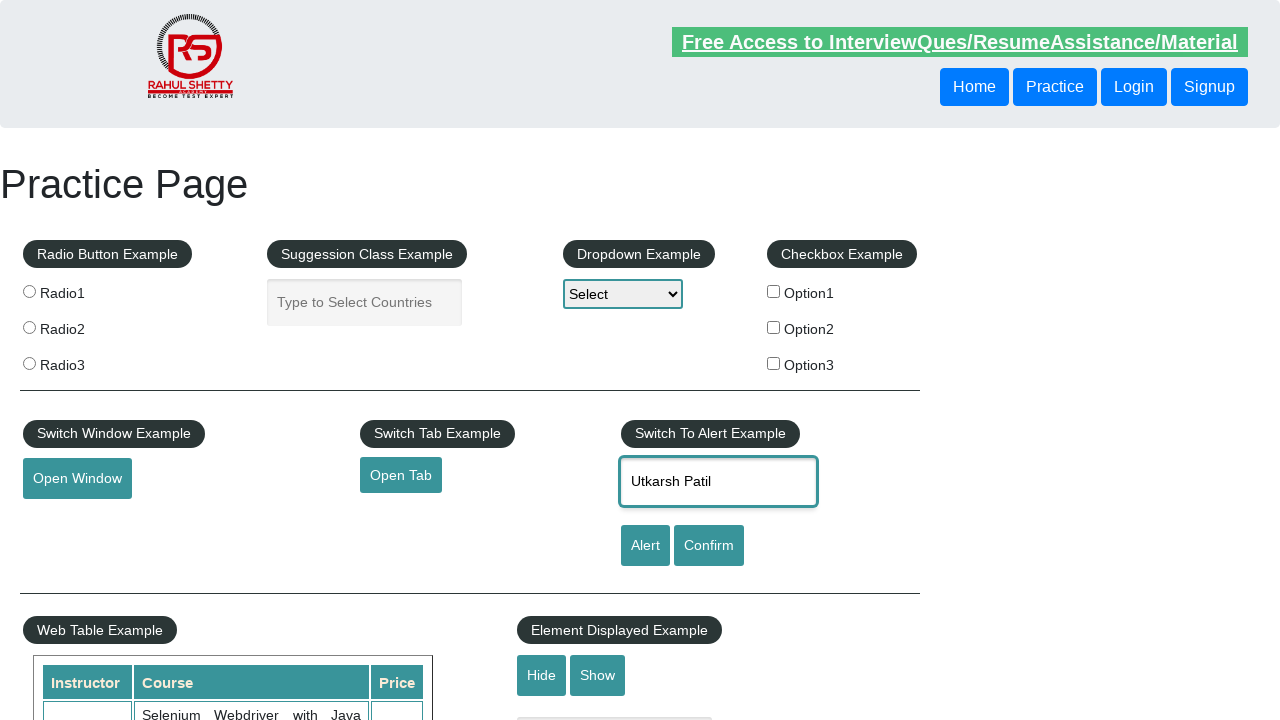

Clicked alert button to trigger JavaScript alert at (645, 546) on #alertbtn
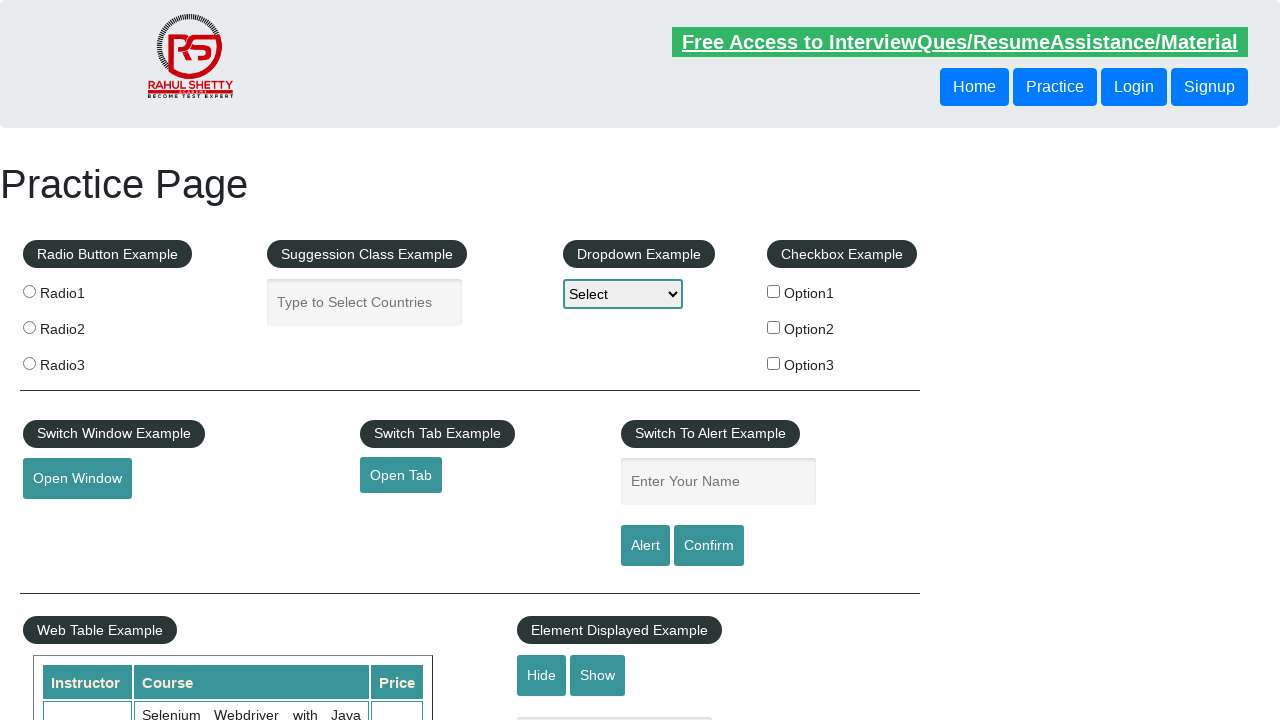

Set up dialog handler to accept alert
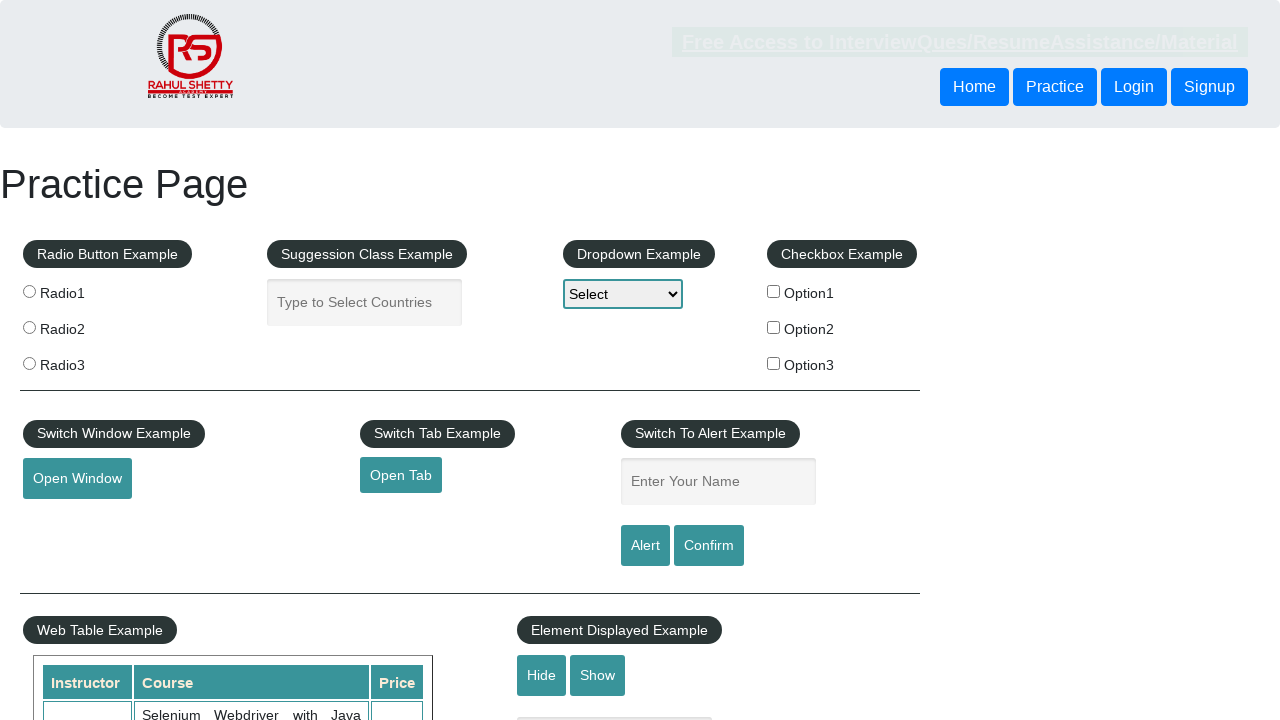

Waited 500ms for alert handling to complete
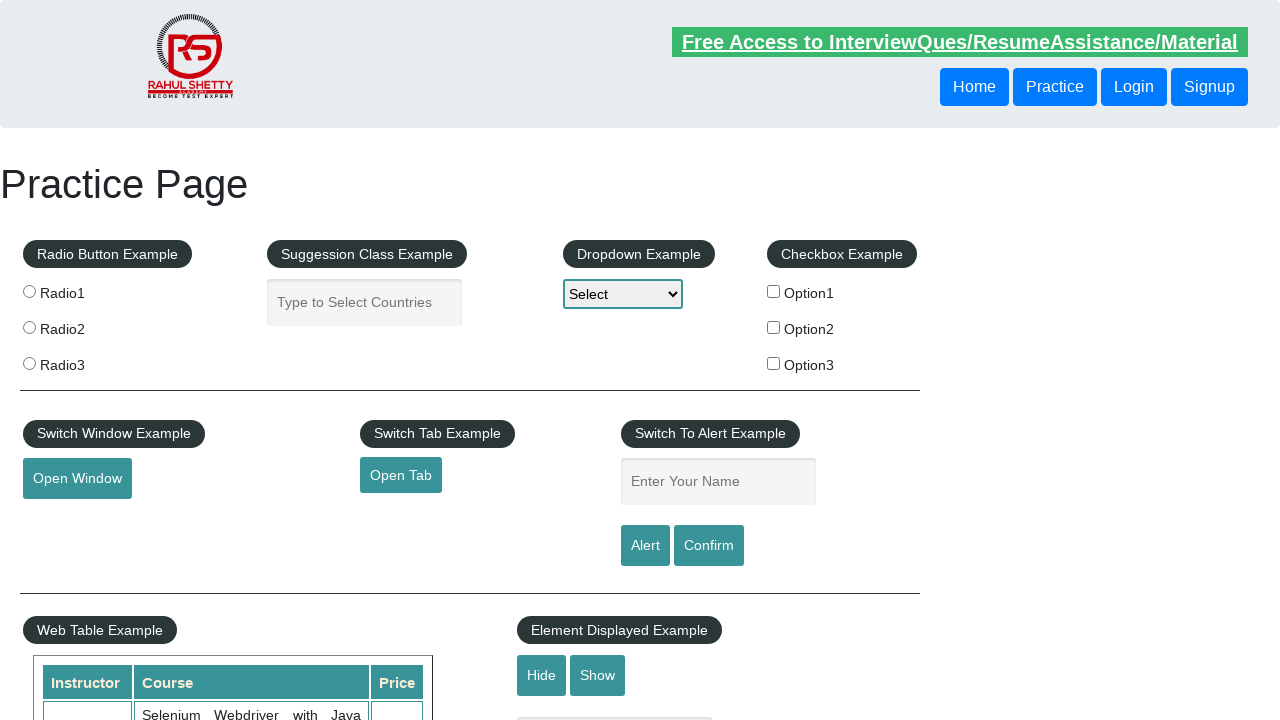

Filled name field again with 'Utkarsh Patil' on #name
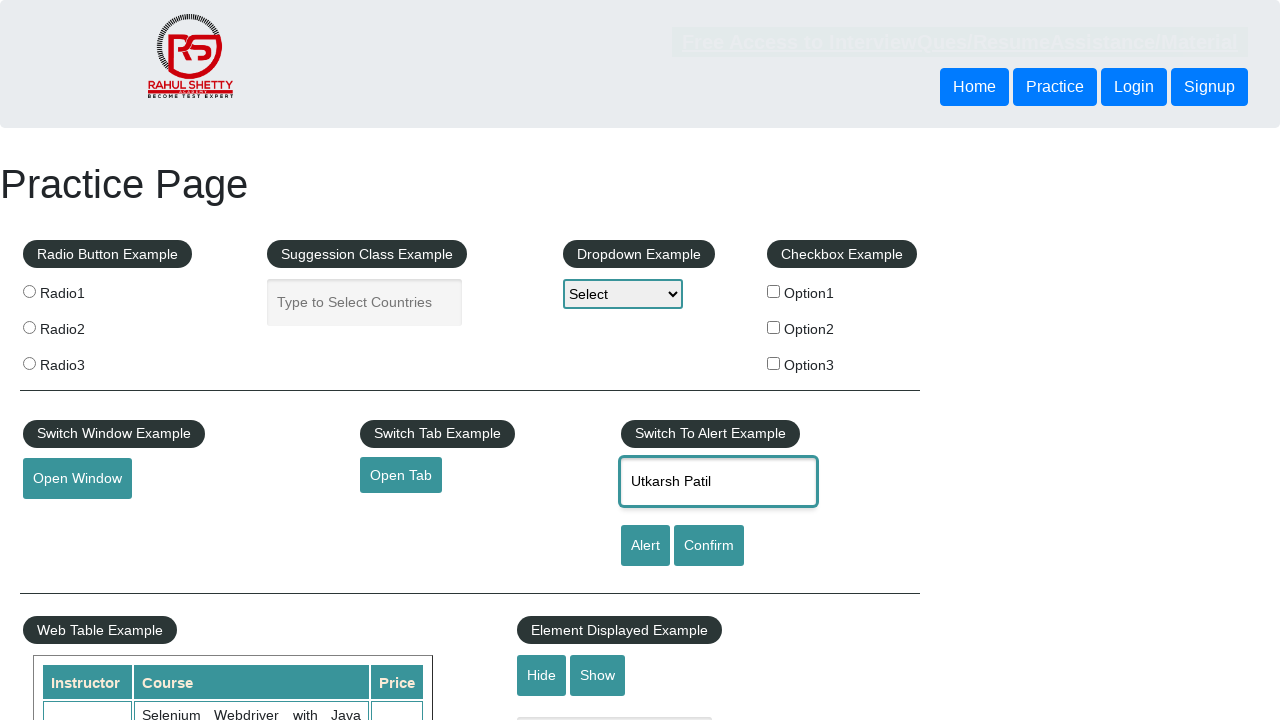

Set up dialog handler to dismiss confirm dialog
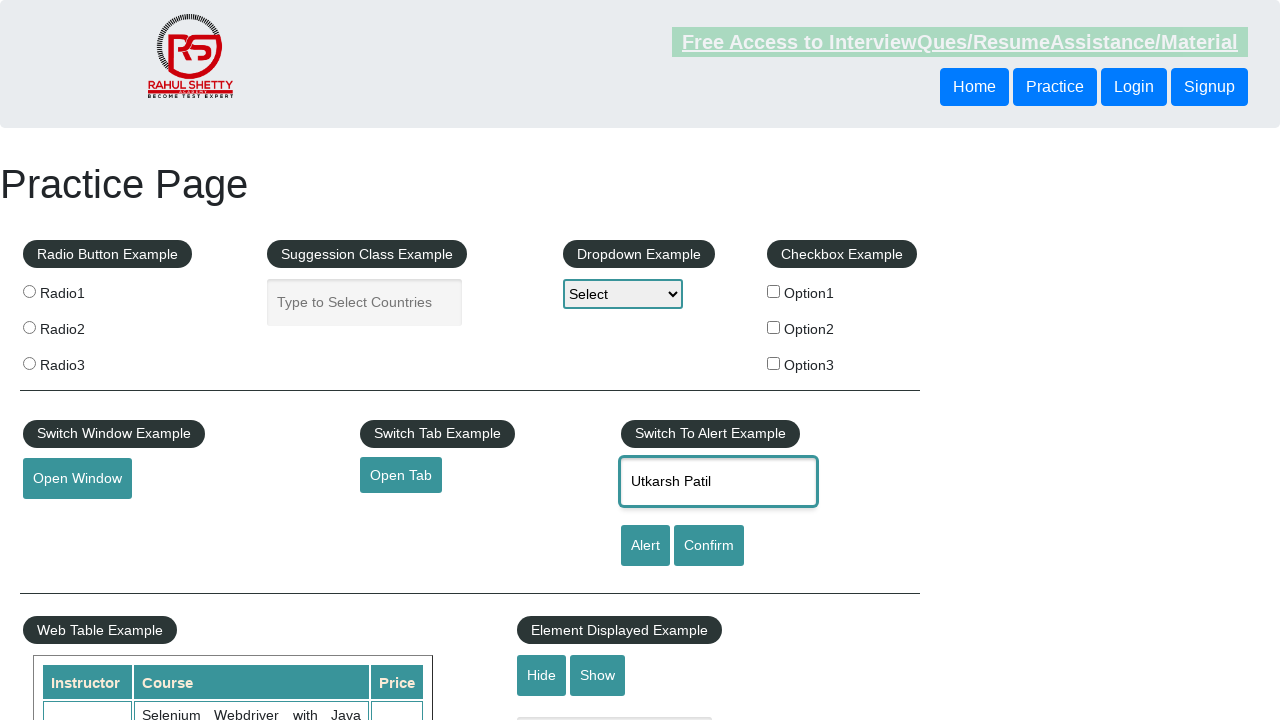

Clicked confirm button to trigger confirm dialog at (709, 546) on #confirmbtn
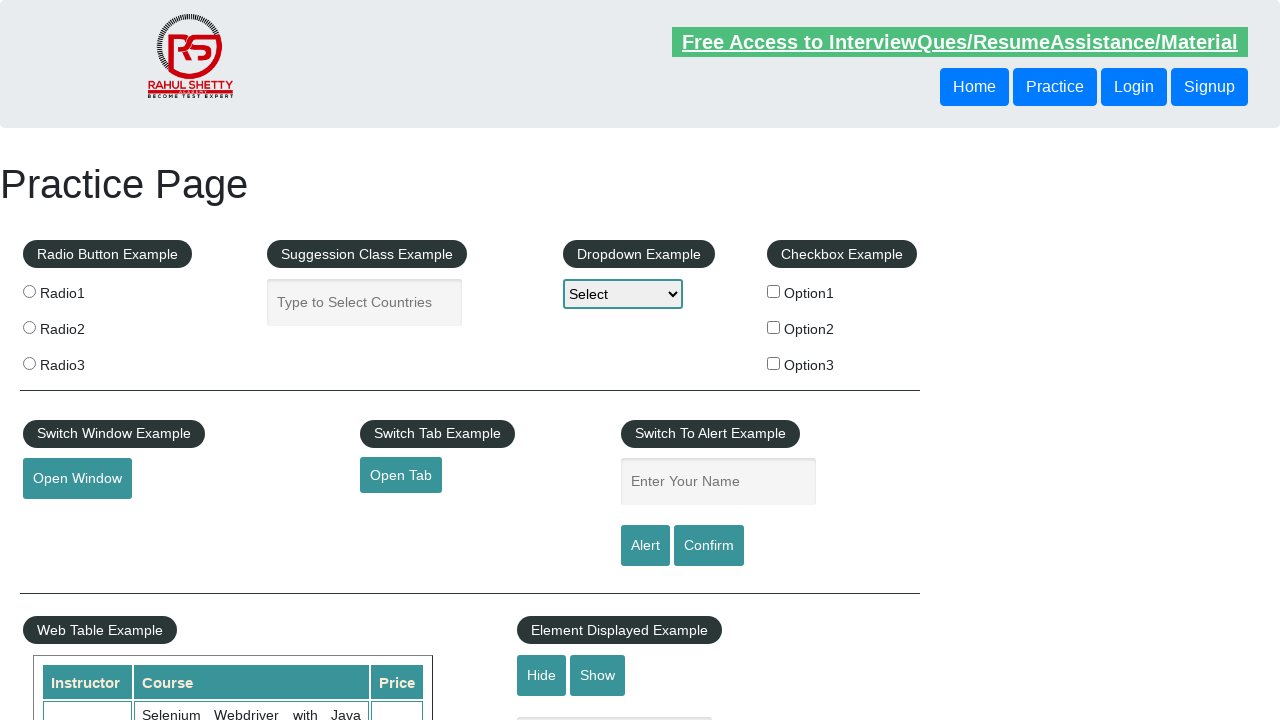

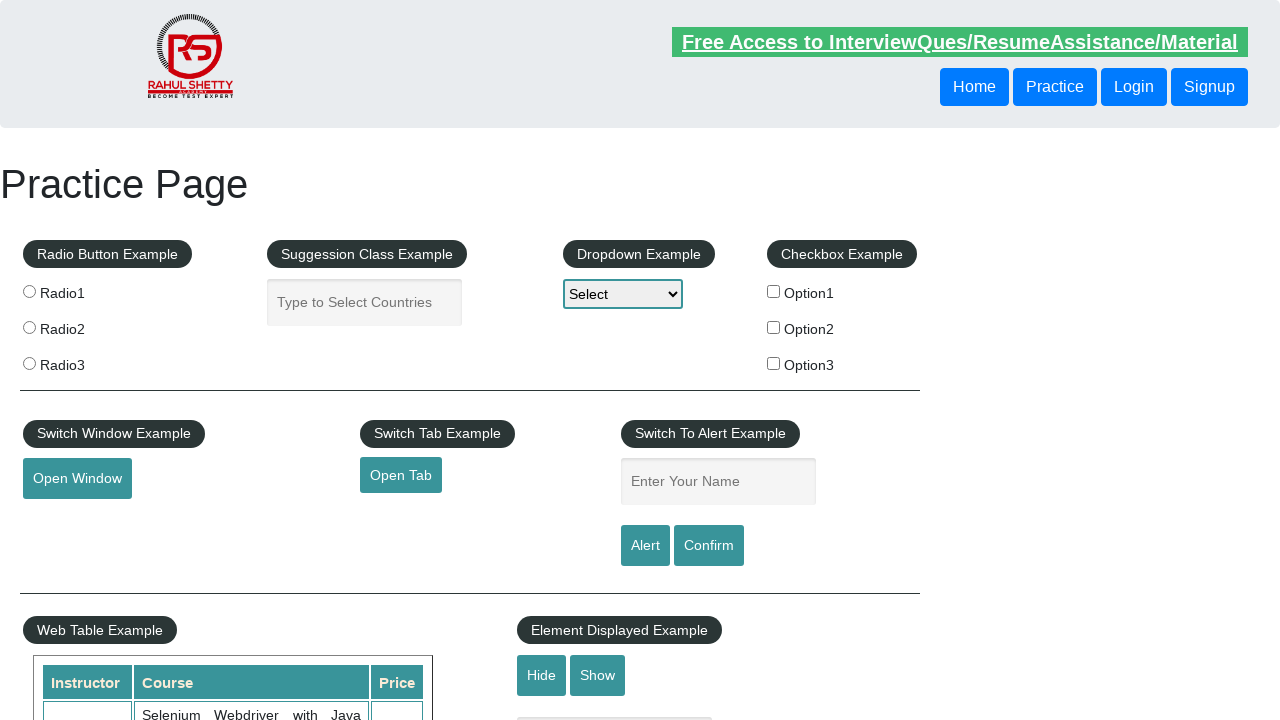